Tests dynamic loading with explicit wait - clicks Start and waits for finish element to display

Starting URL: http://the-internet.herokuapp.com/dynamic_loading/1

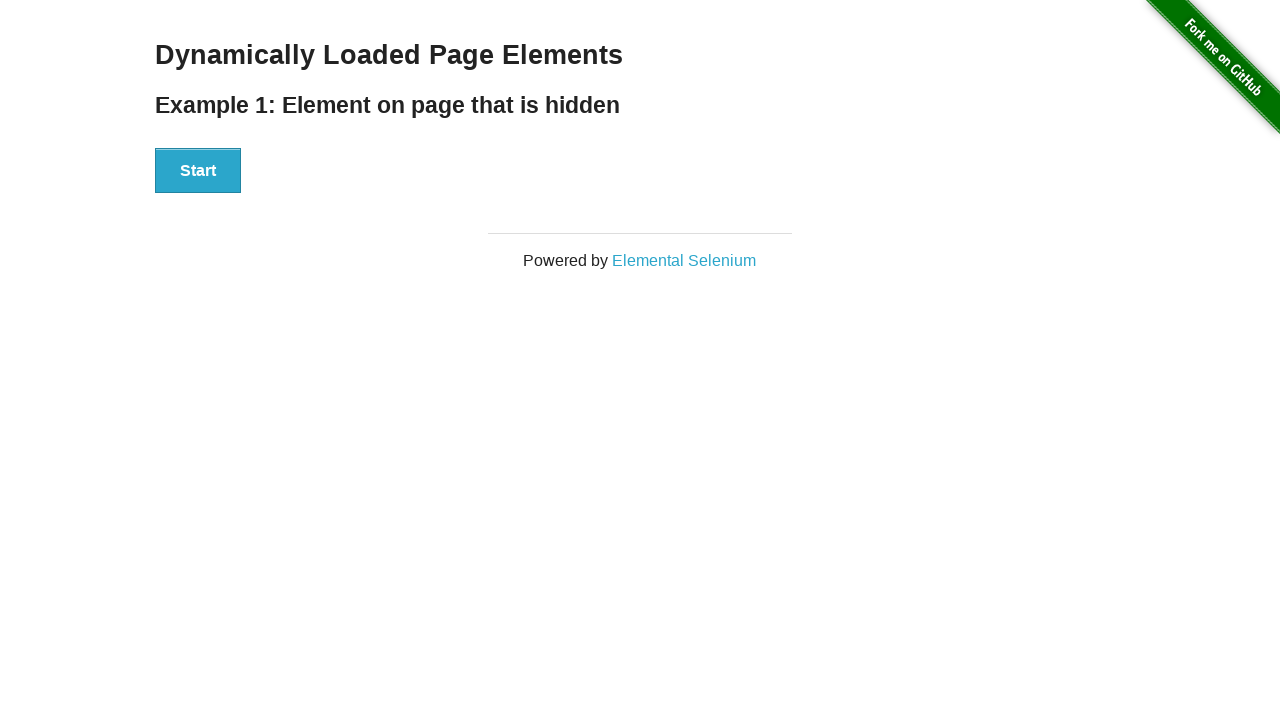

Clicked Start button to initiate dynamic loading at (198, 171) on #start button
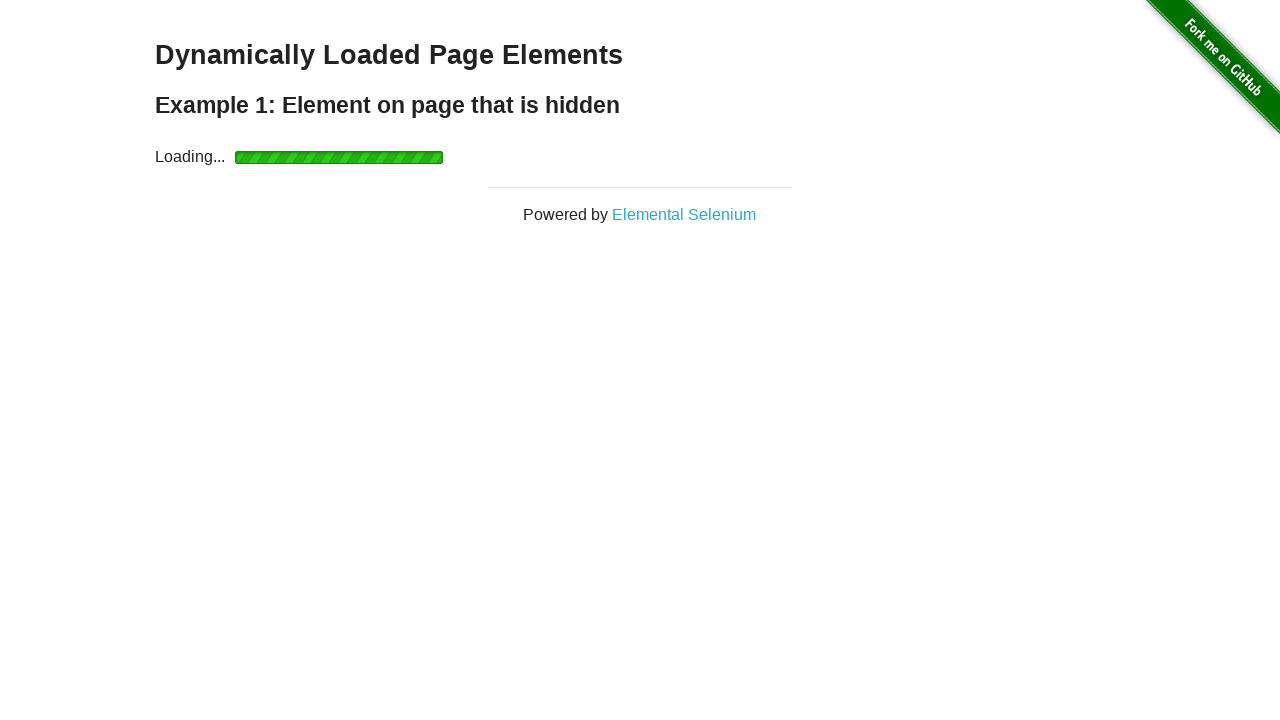

Waited for finish element to become visible (explicit wait with 10s timeout)
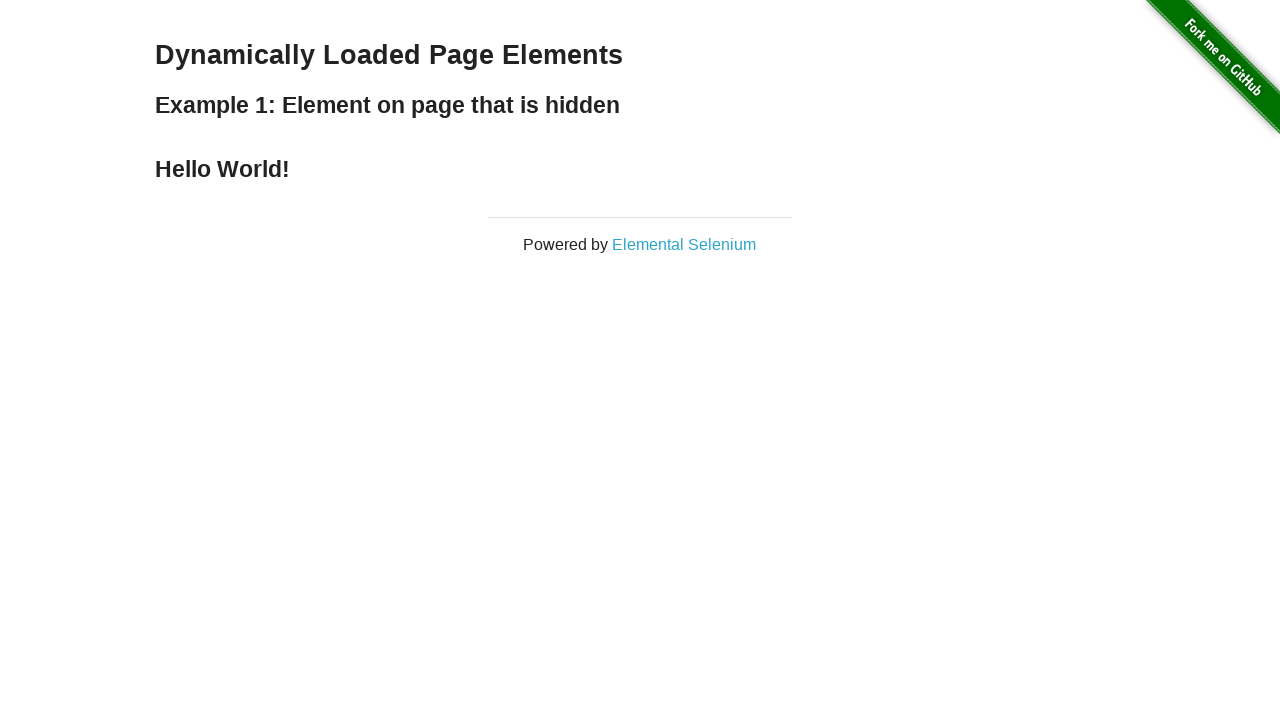

Verified finish element displays 'Hello World!' message
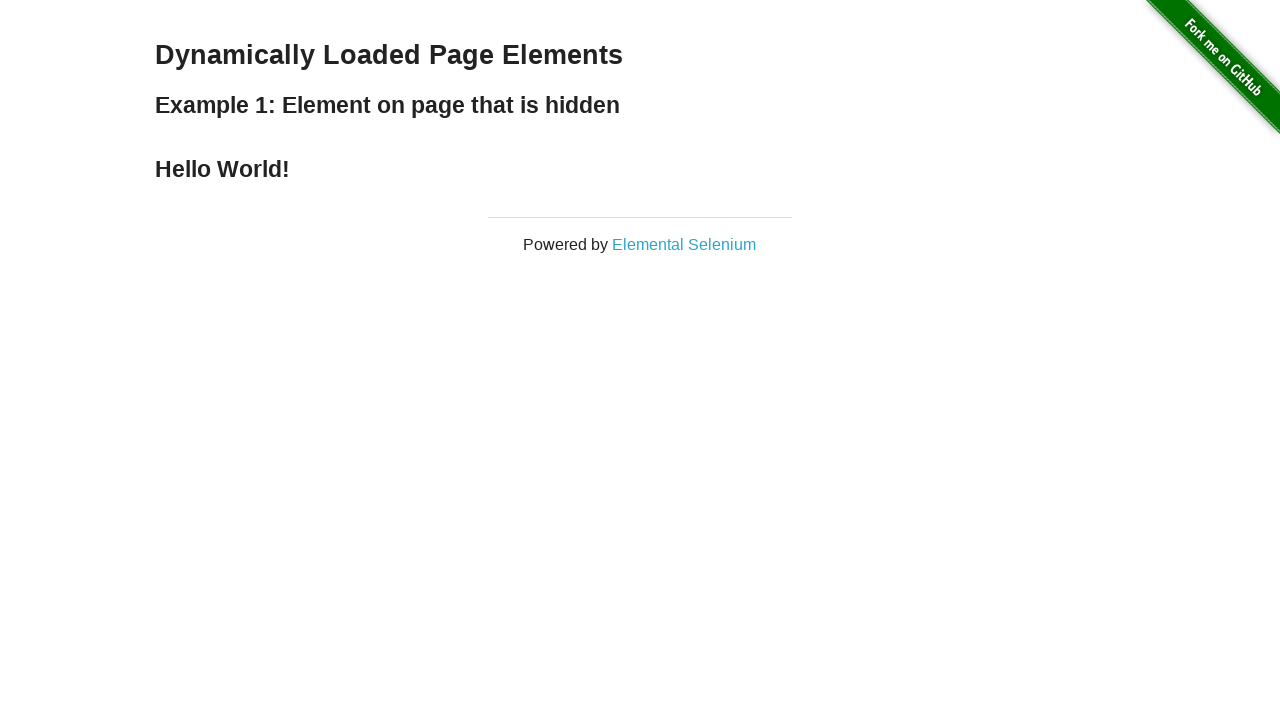

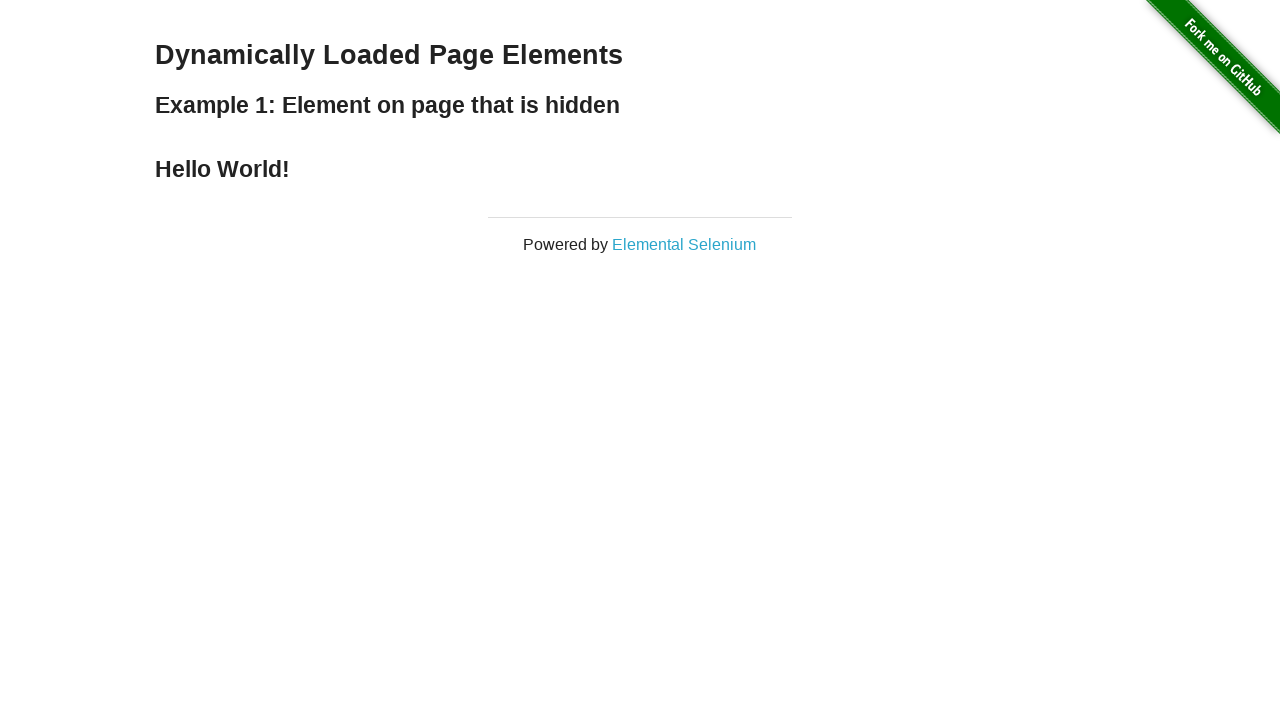